Navigates to Exploit-DB website, waits for the search input field to load, clicks on it, and enters a search query to search for exploits.

Starting URL: https://www.exploit-db.com/

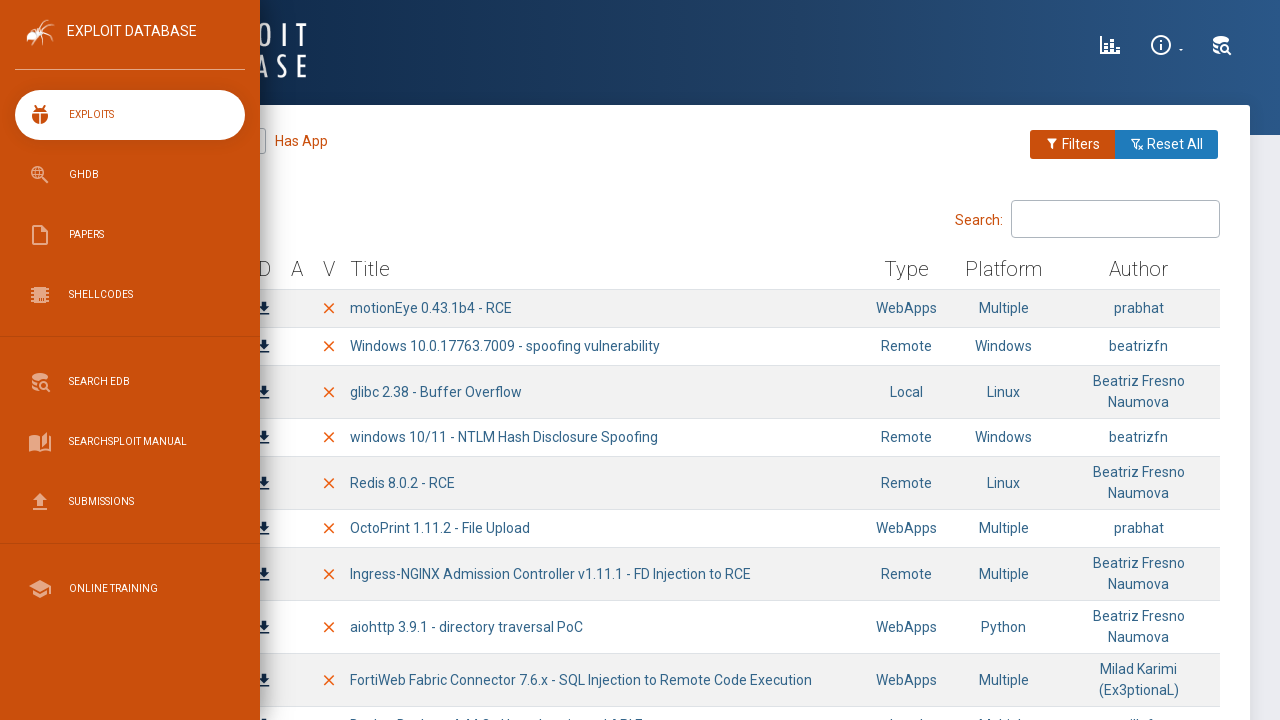

Search input field loaded in exploits table filter
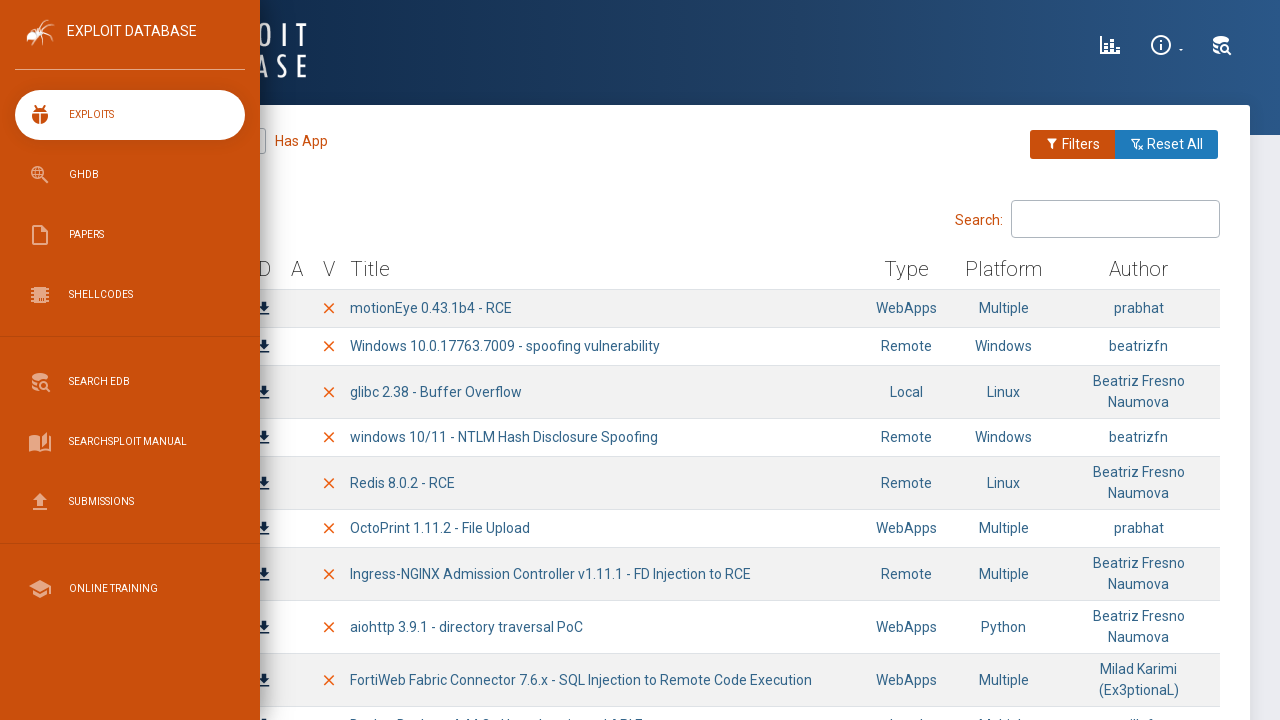

Clicked on the search input field
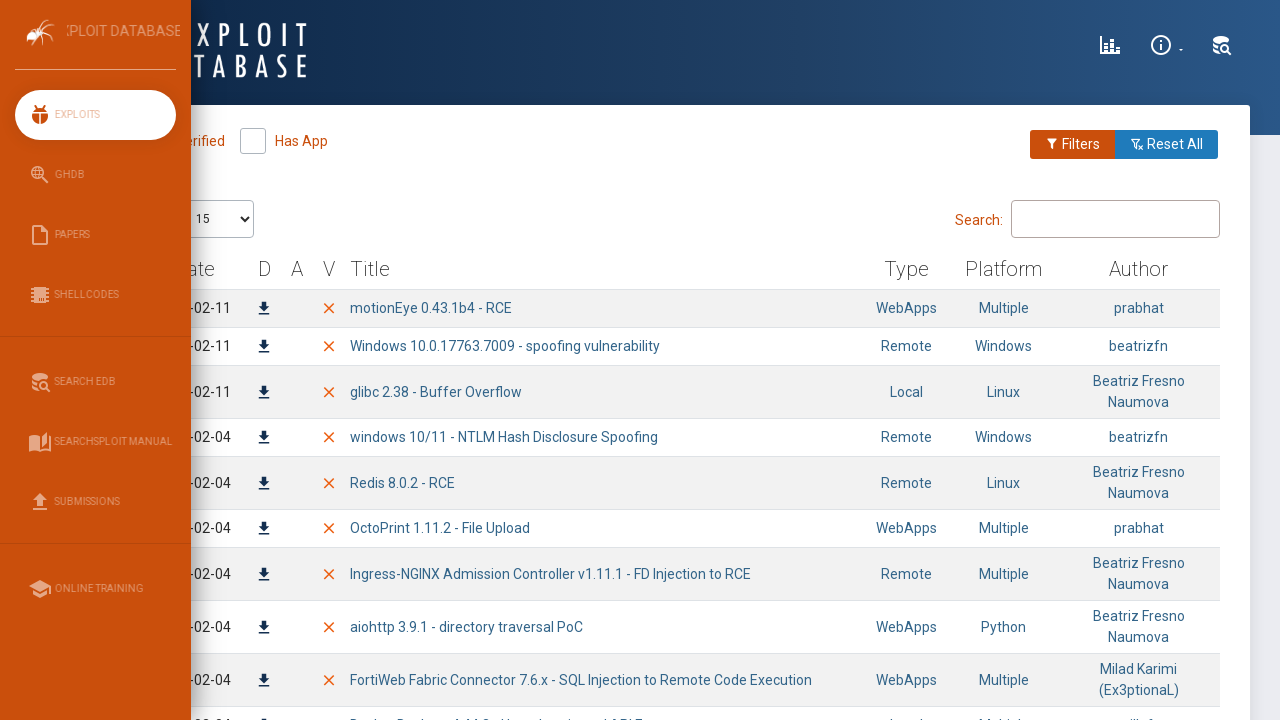

Entered 'sql injection' search query into search field
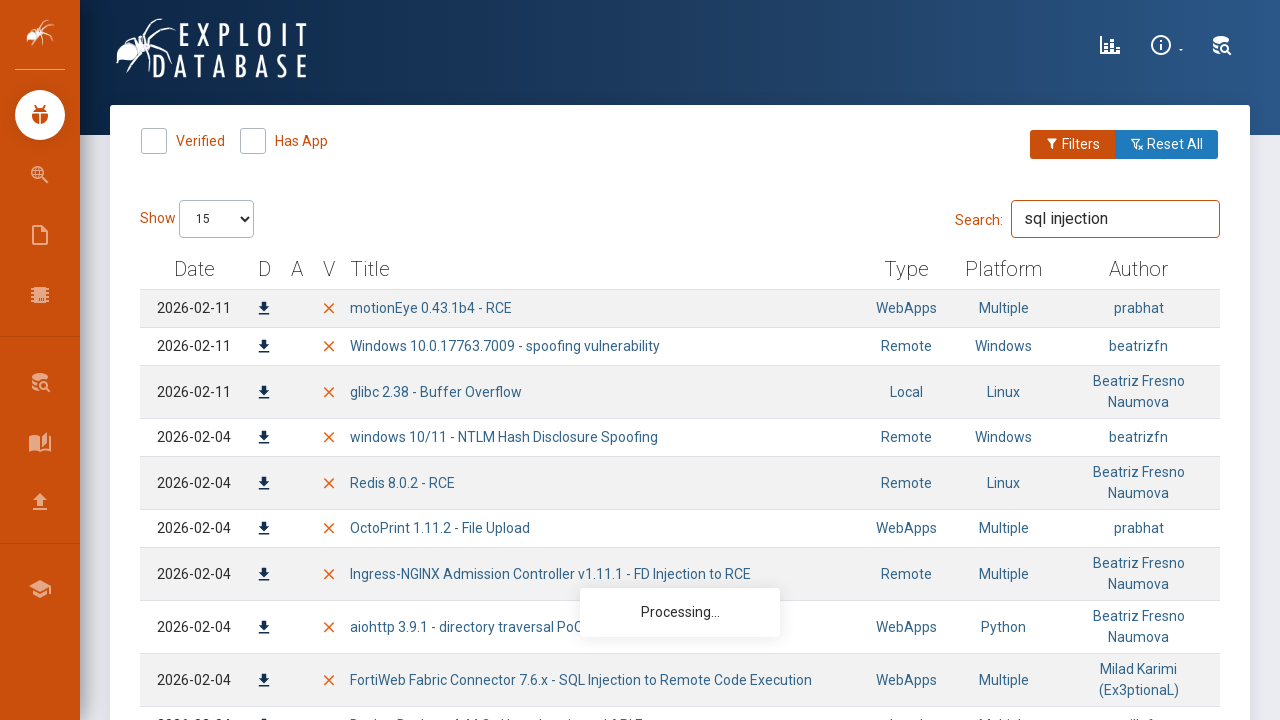

Waited 6 seconds for search results to load
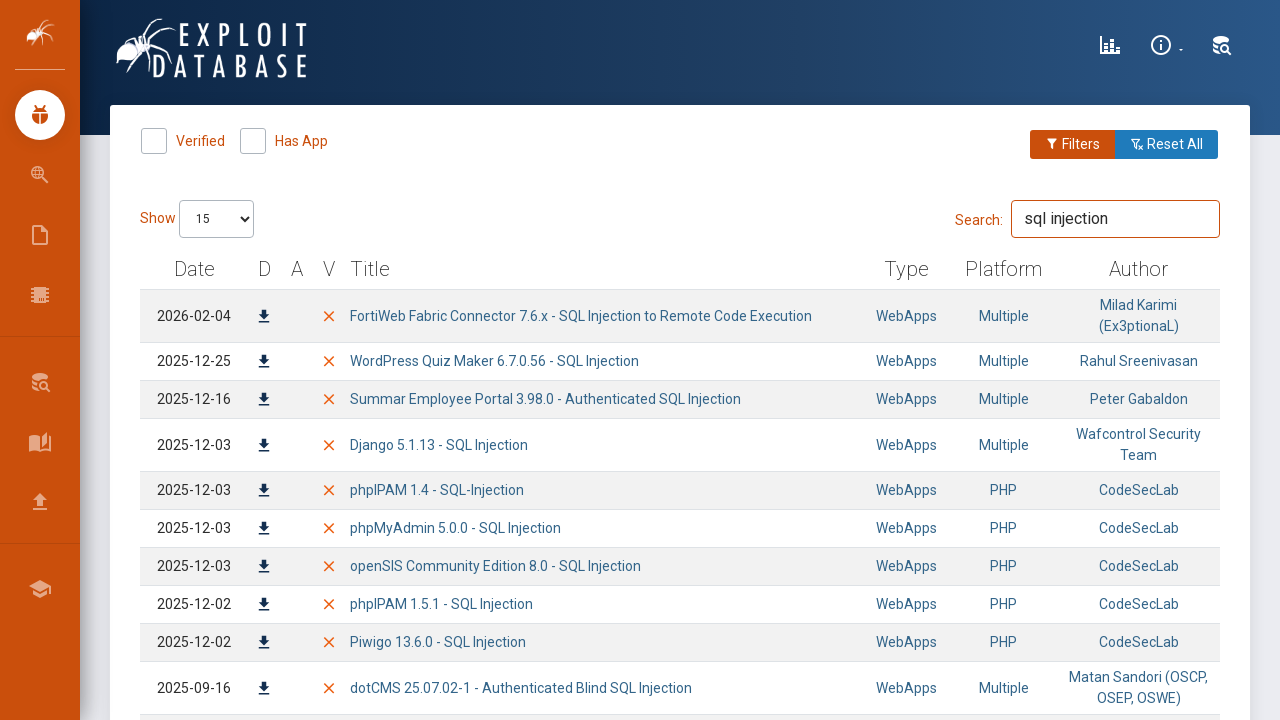

Exploits table with search results is present
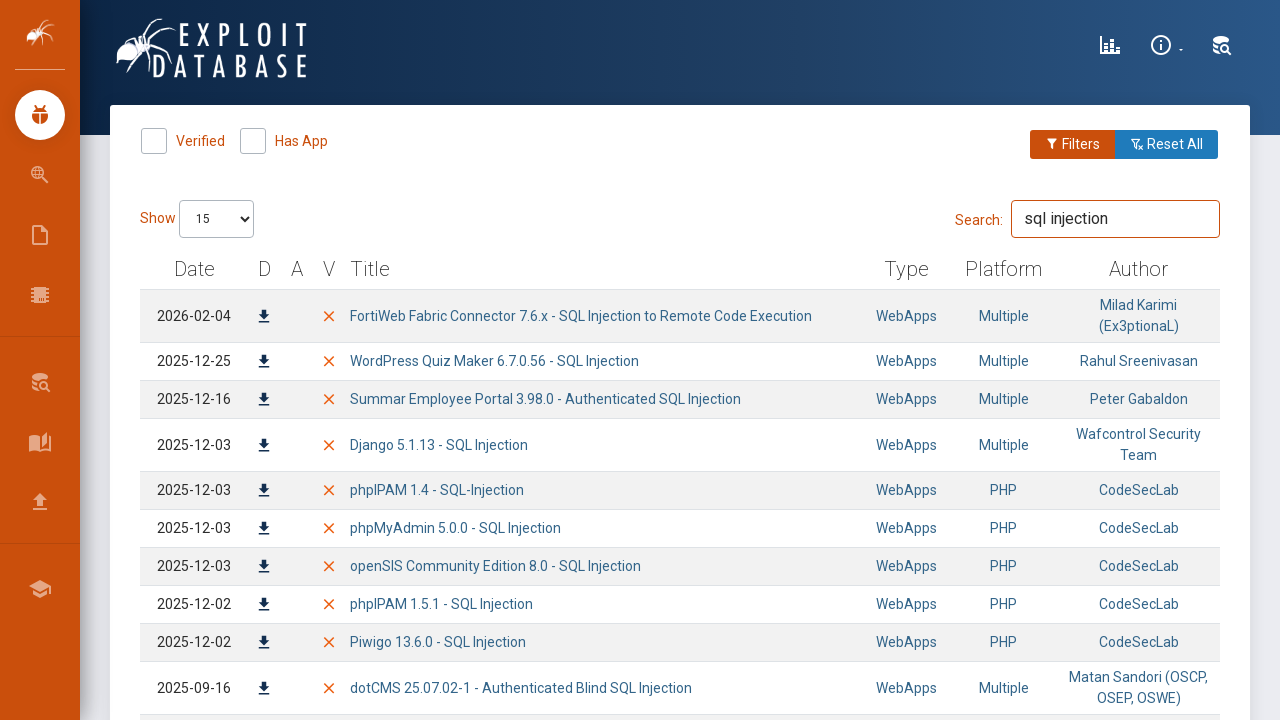

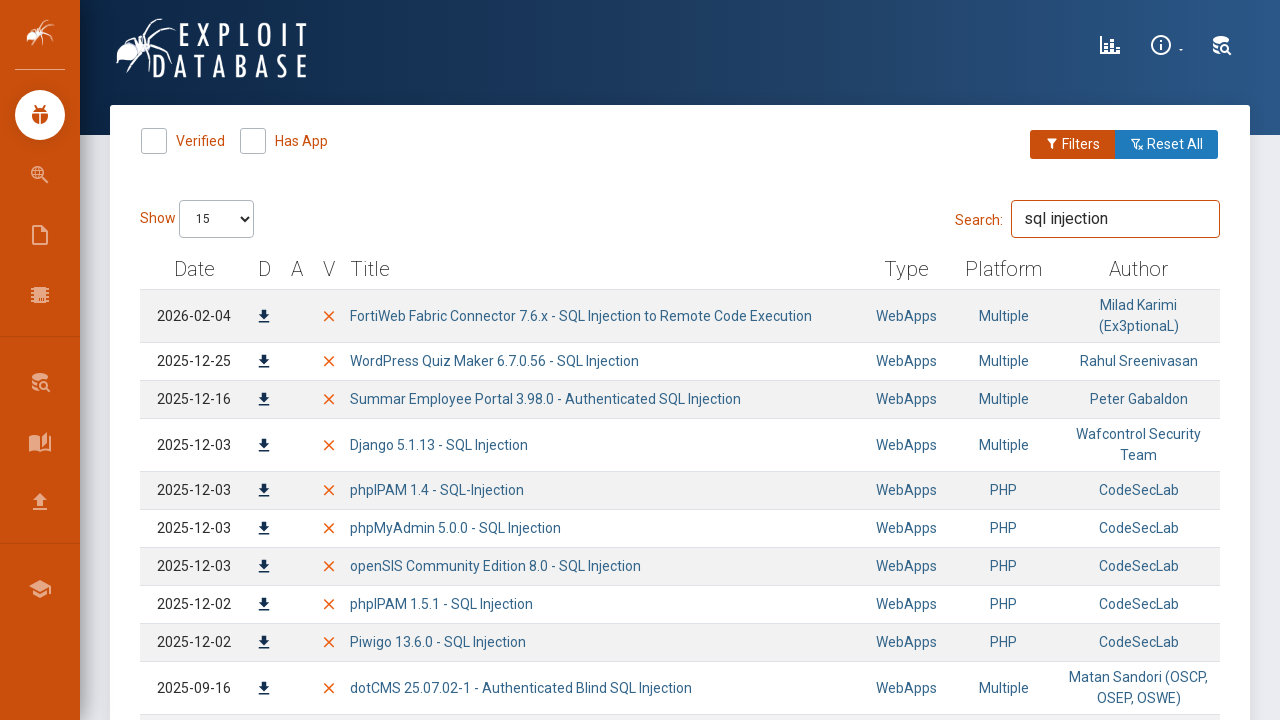